Tests window switching functionality by navigating to a URL, switching to a new tab, navigating to example.com, and switching back

Starting URL: https://demo.actitime.com/user/submit_tt.do

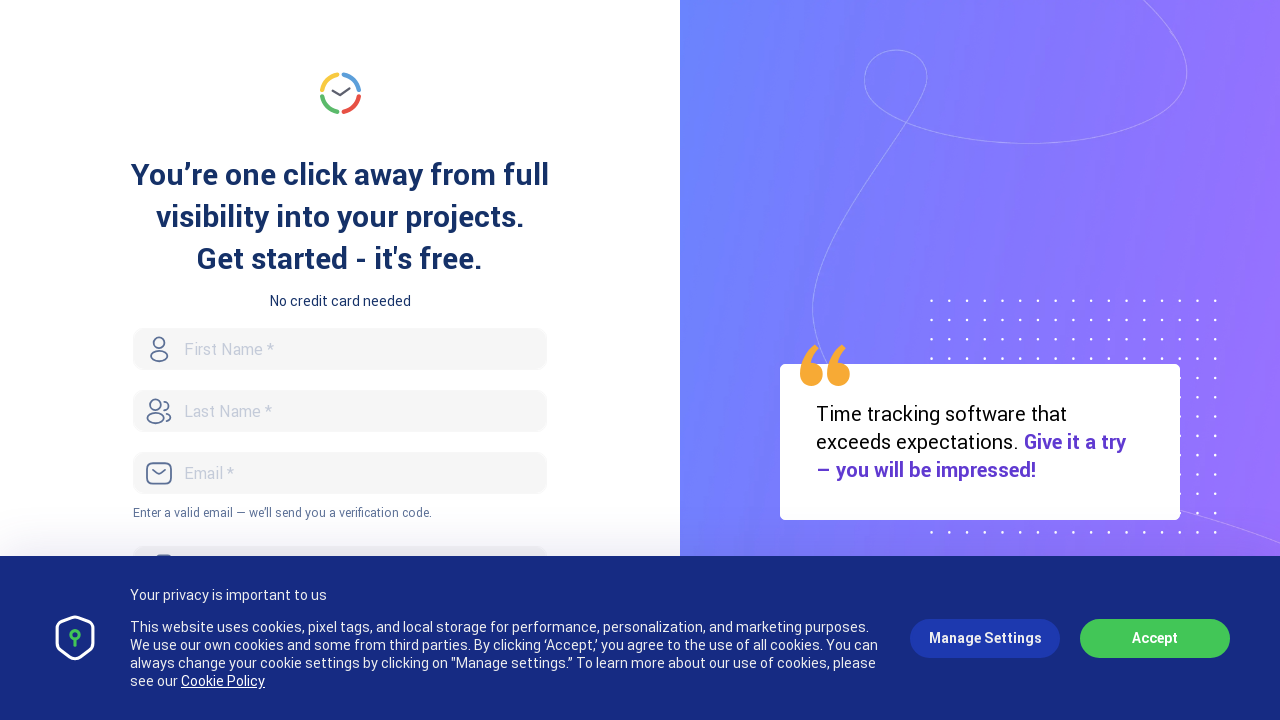

Stored reference to current page
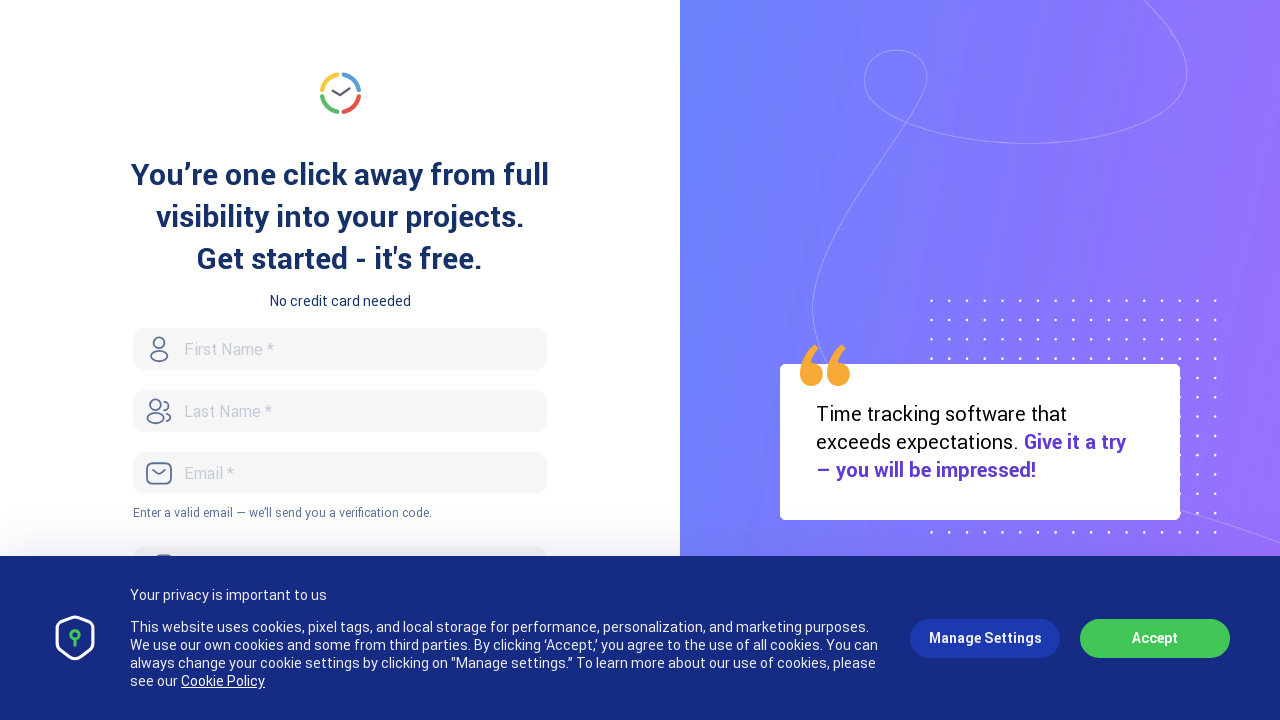

Opened a new tab/page
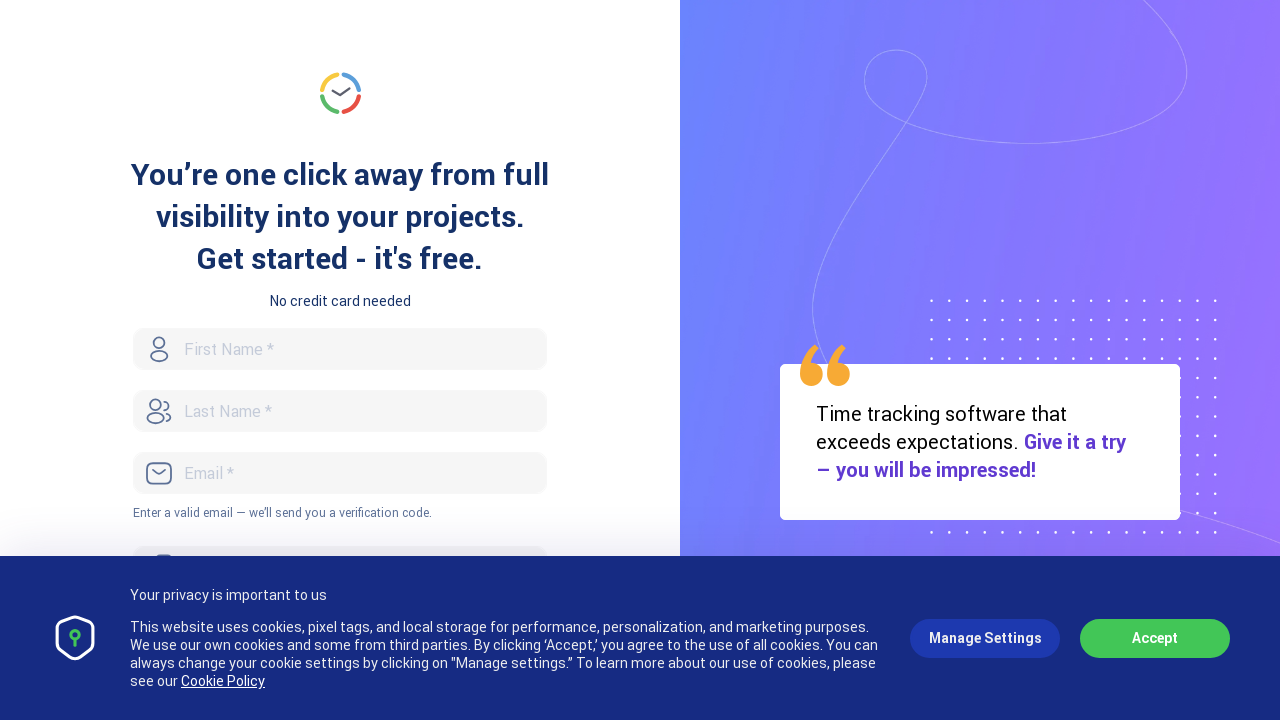

Navigated to https://www.example.com in new tab
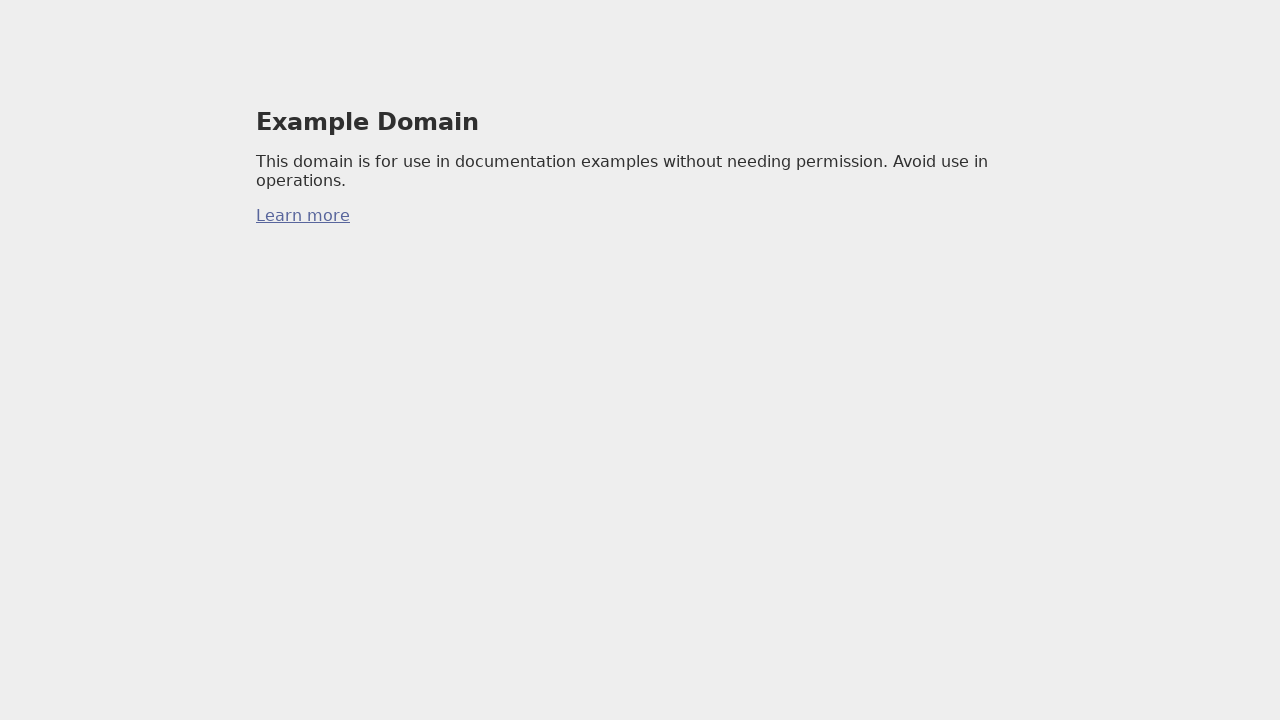

Switched back to original page
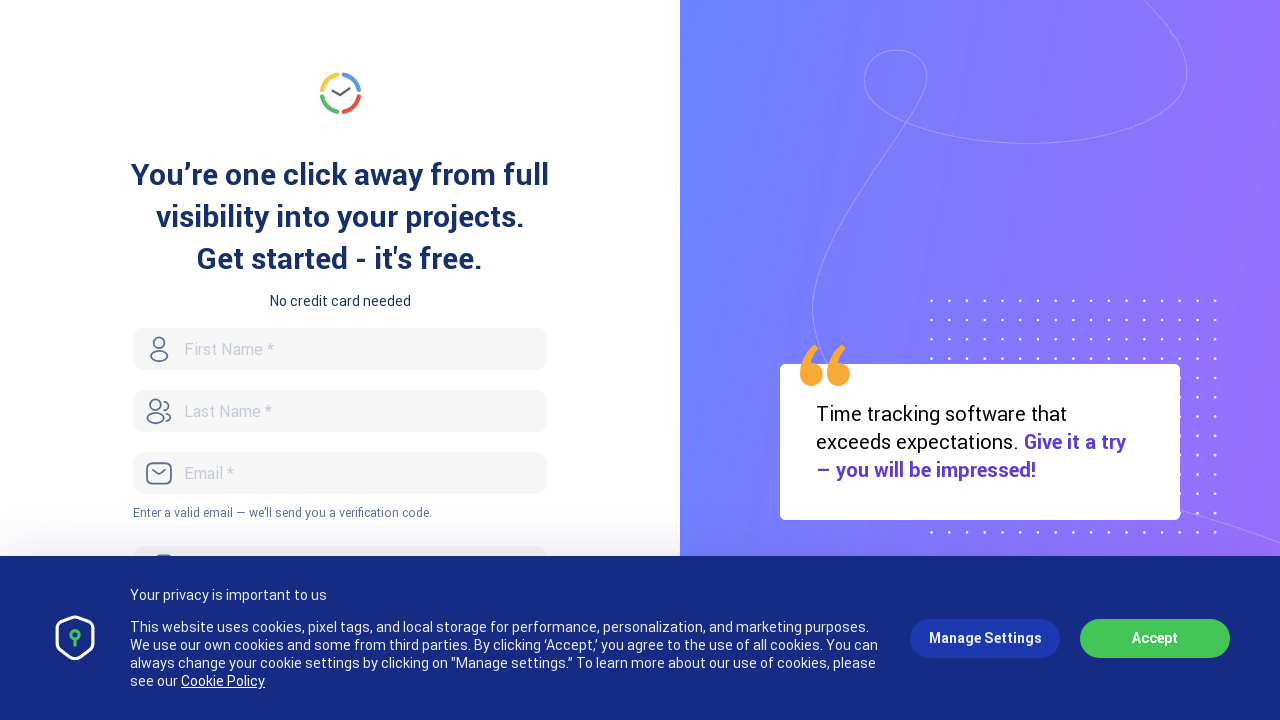

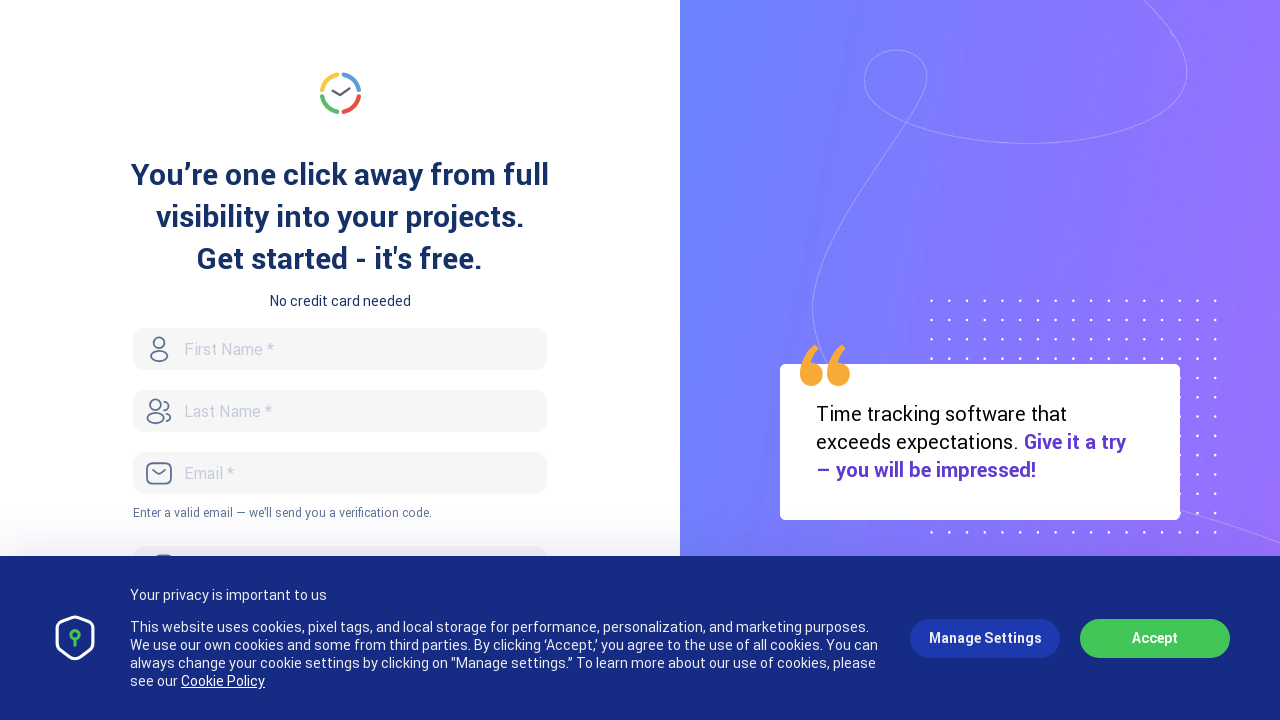